Tests navigation on the CoWIN website by clicking on the FAQ menu link and then the Partner menu link, demonstrating multi-tab/window handling as new pages open.

Starting URL: https://www.cowin.gov.in/

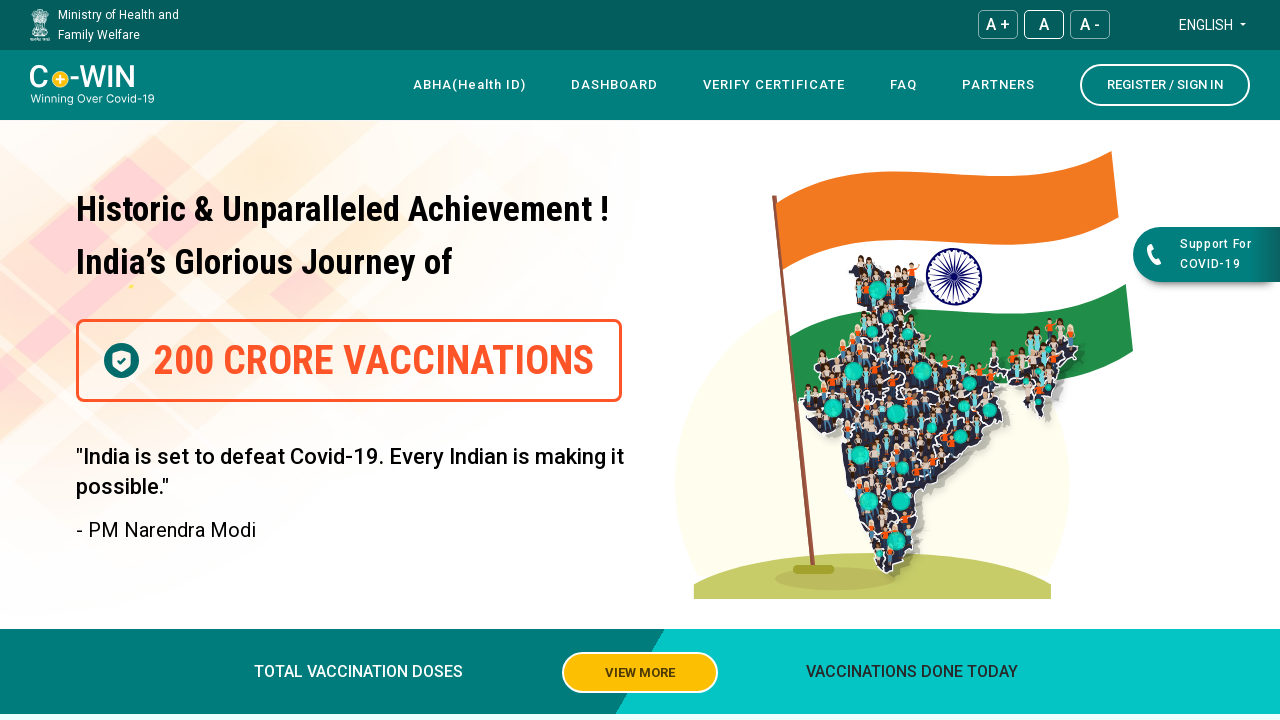

Clicked on FAQ menu item (4th item in navigation) at (904, 85) on ul.menuItemCenter li:nth-child(4) a
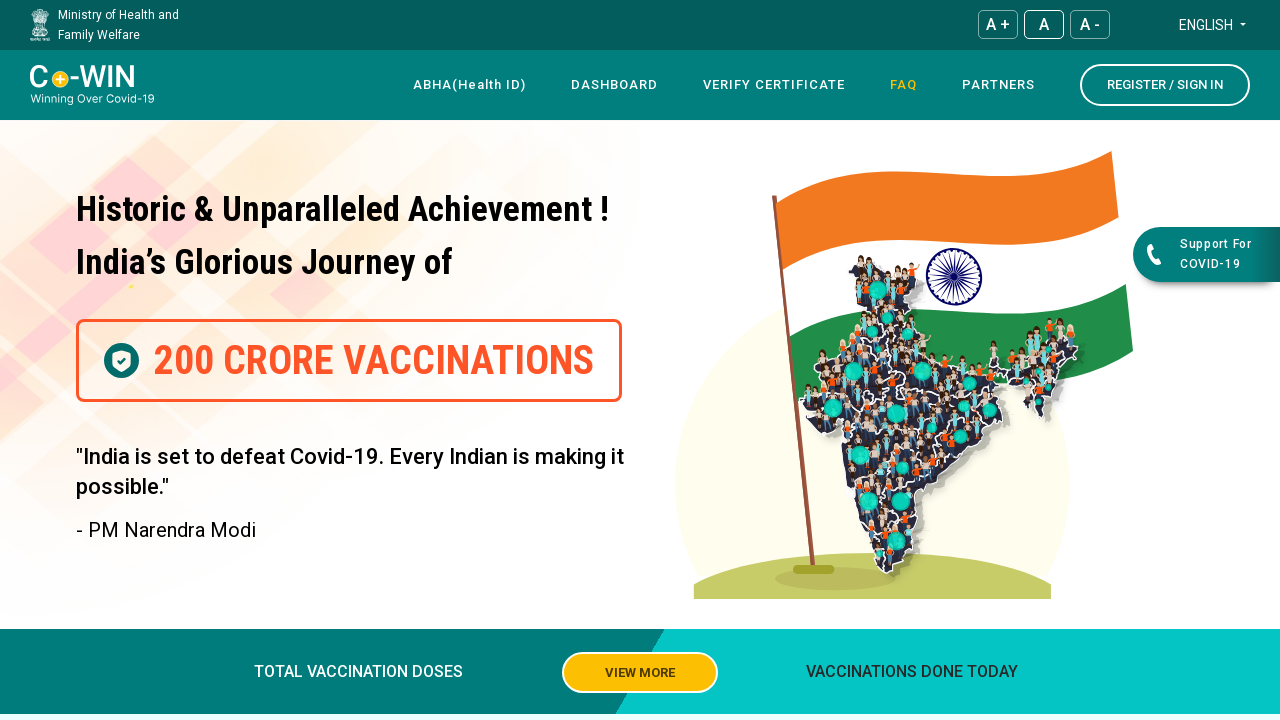

FAQ page loaded
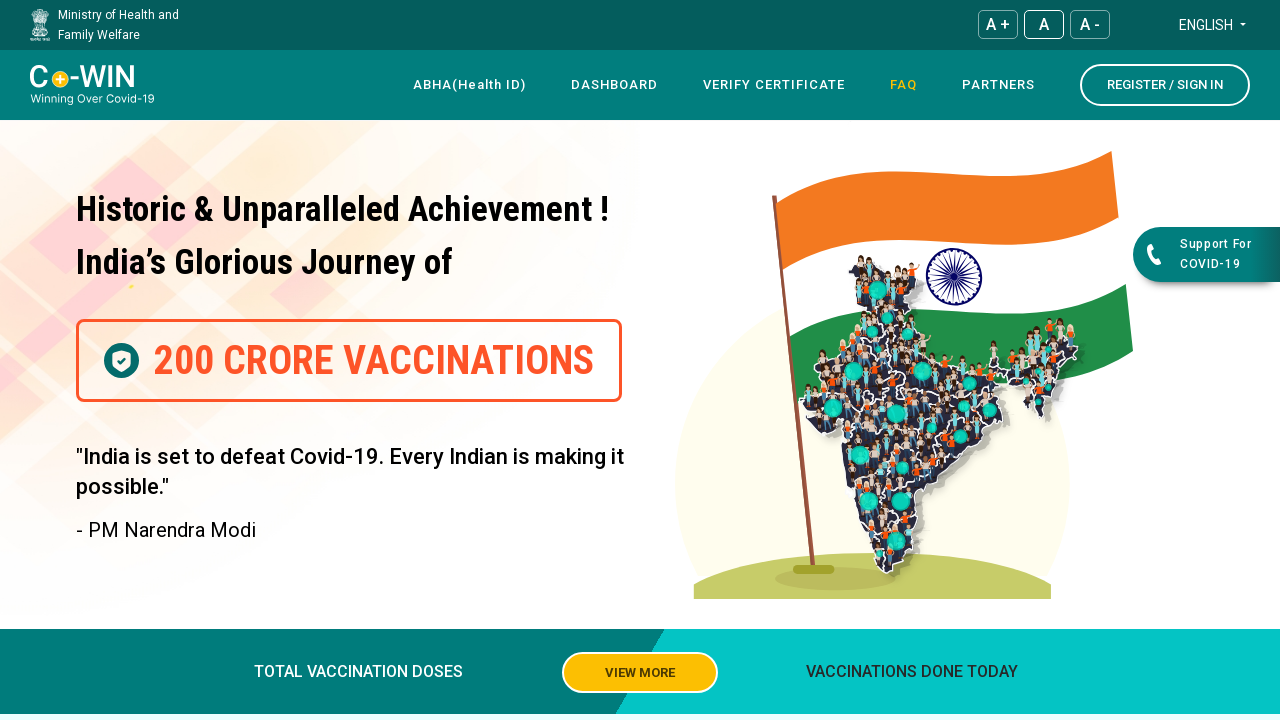

Clicked on Partner menu item (5th item in navigation) at (998, 85) on ul.menuItemCenter li:nth-child(5) a
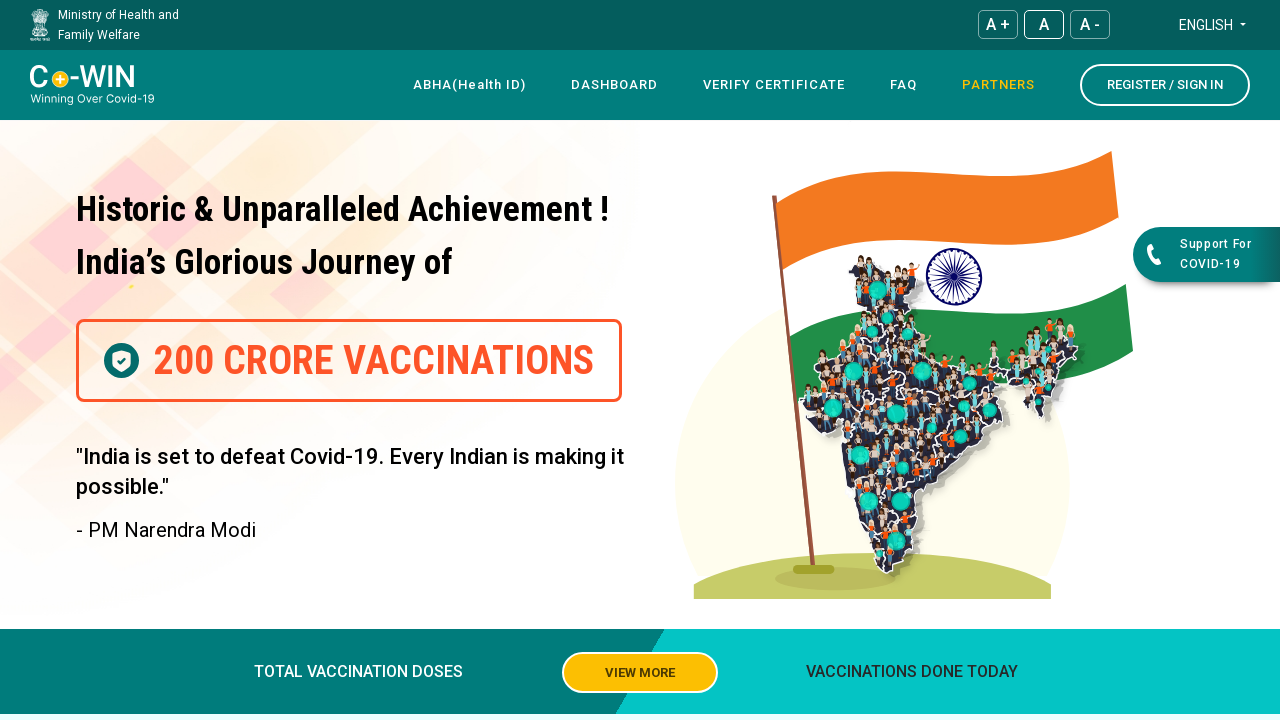

New Partner page opened in a new tab
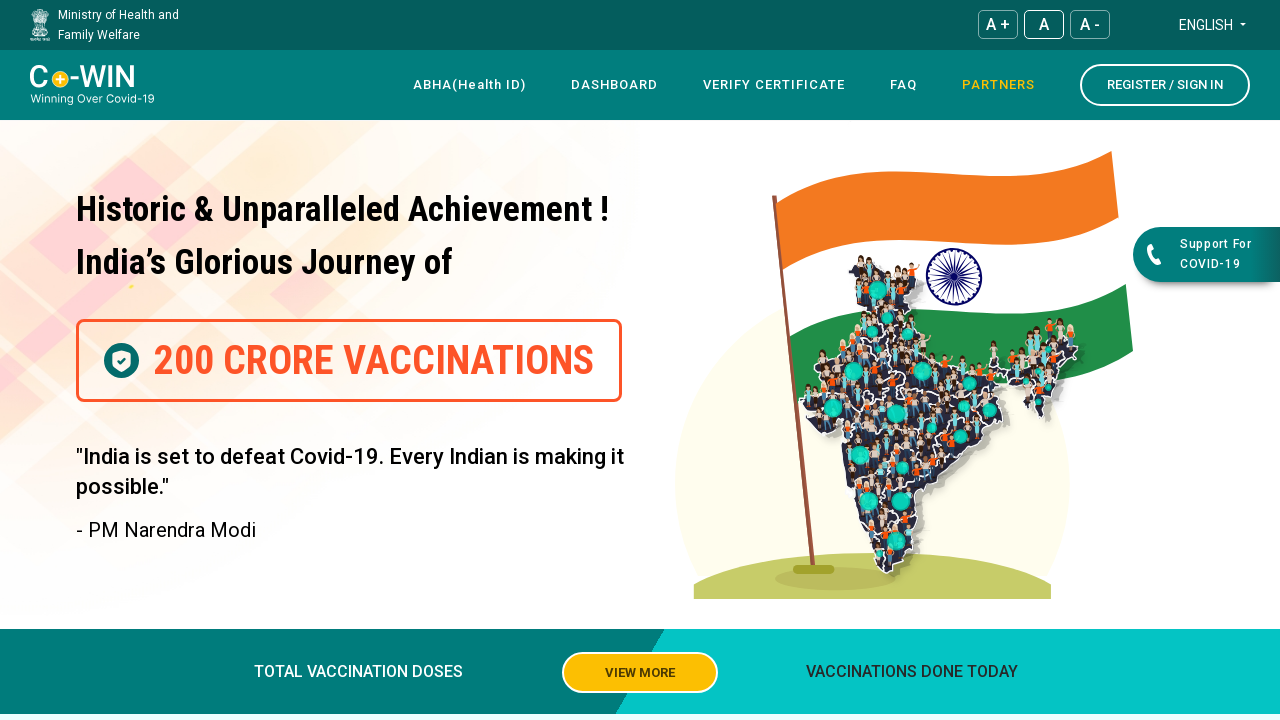

Partner page fully loaded
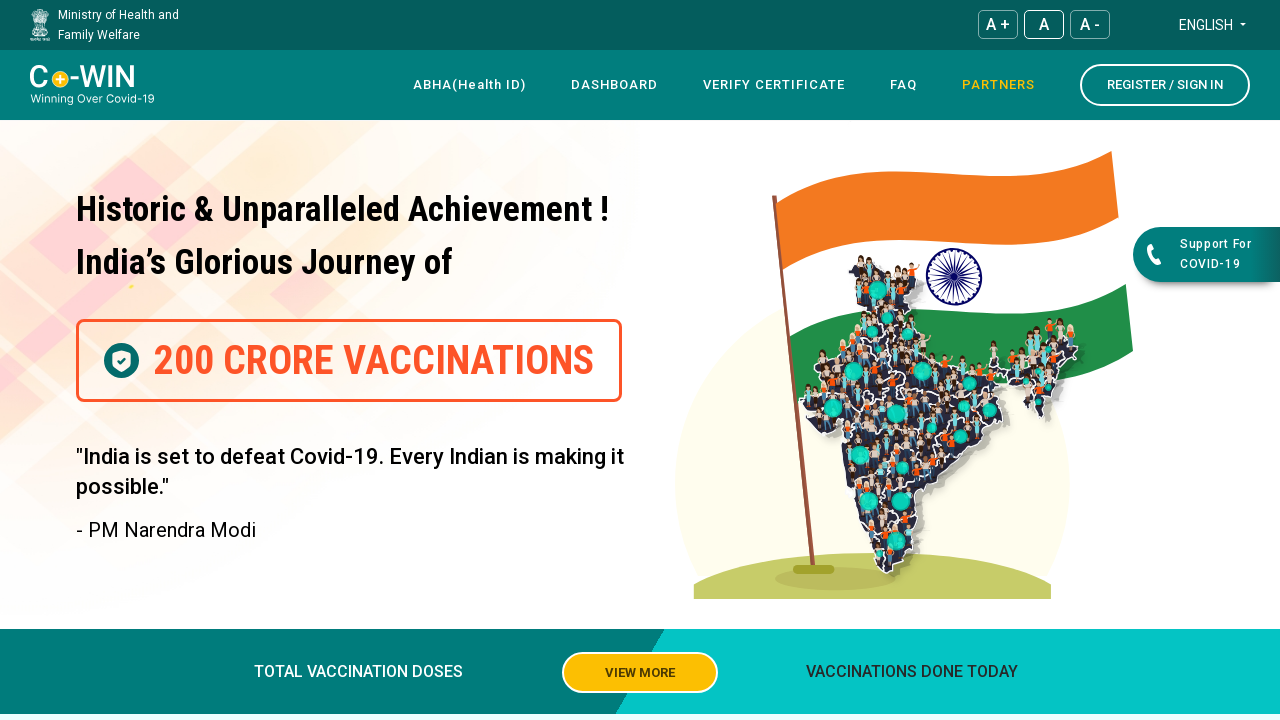

Closed the Partner page tab
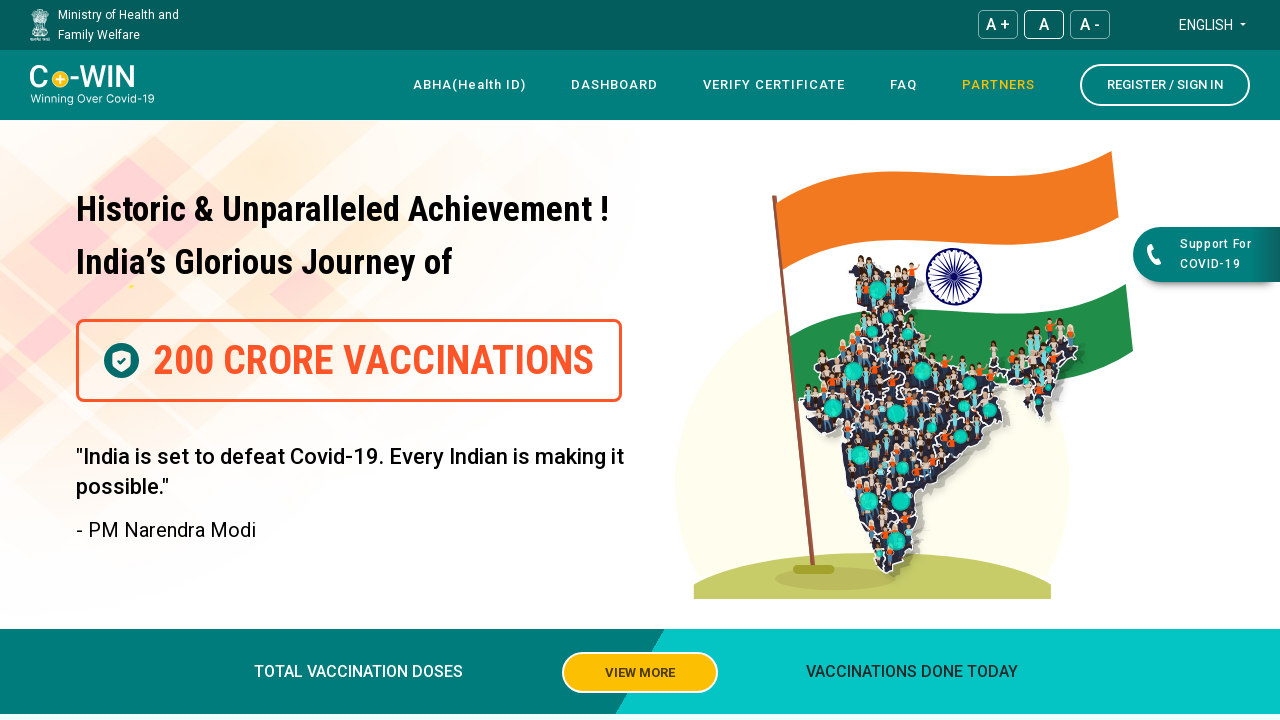

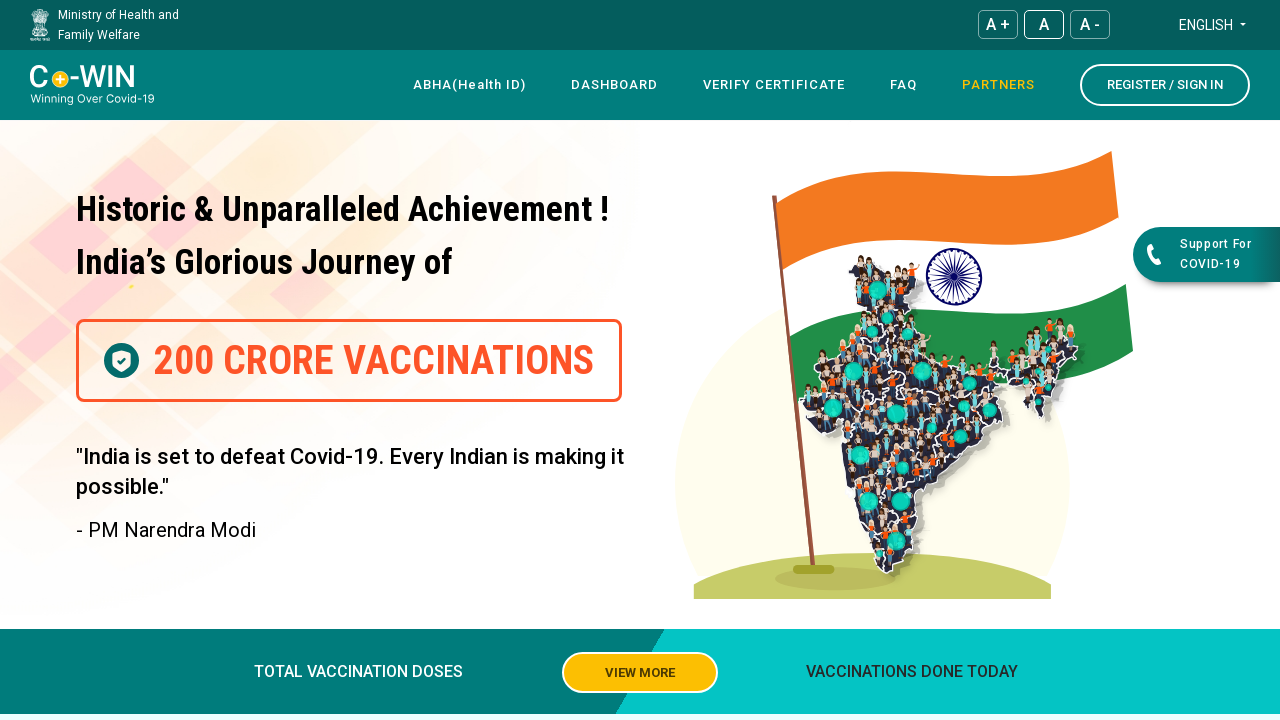